Navigates to JPL Space image gallery and clicks the full image button to display the featured Mars image

Starting URL: https://data-class-jpl-space.s3.amazonaws.com/JPL_Space/index.html

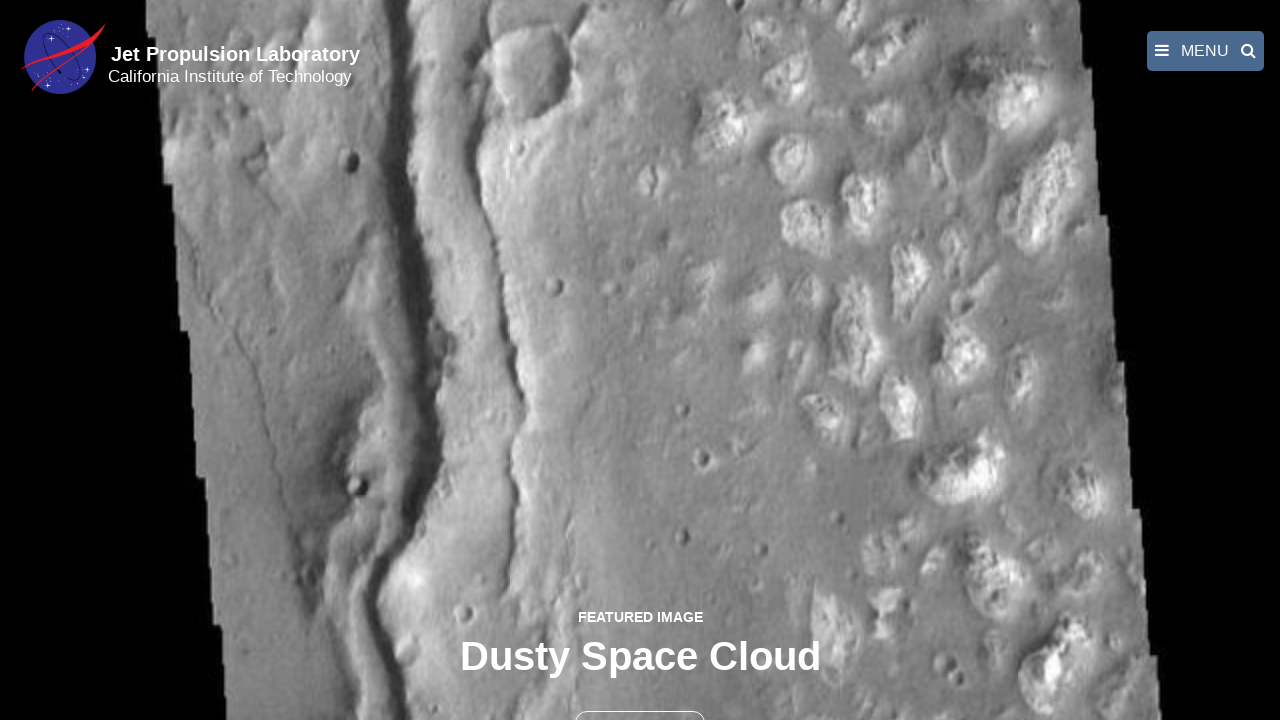

Navigated to JPL Space image gallery
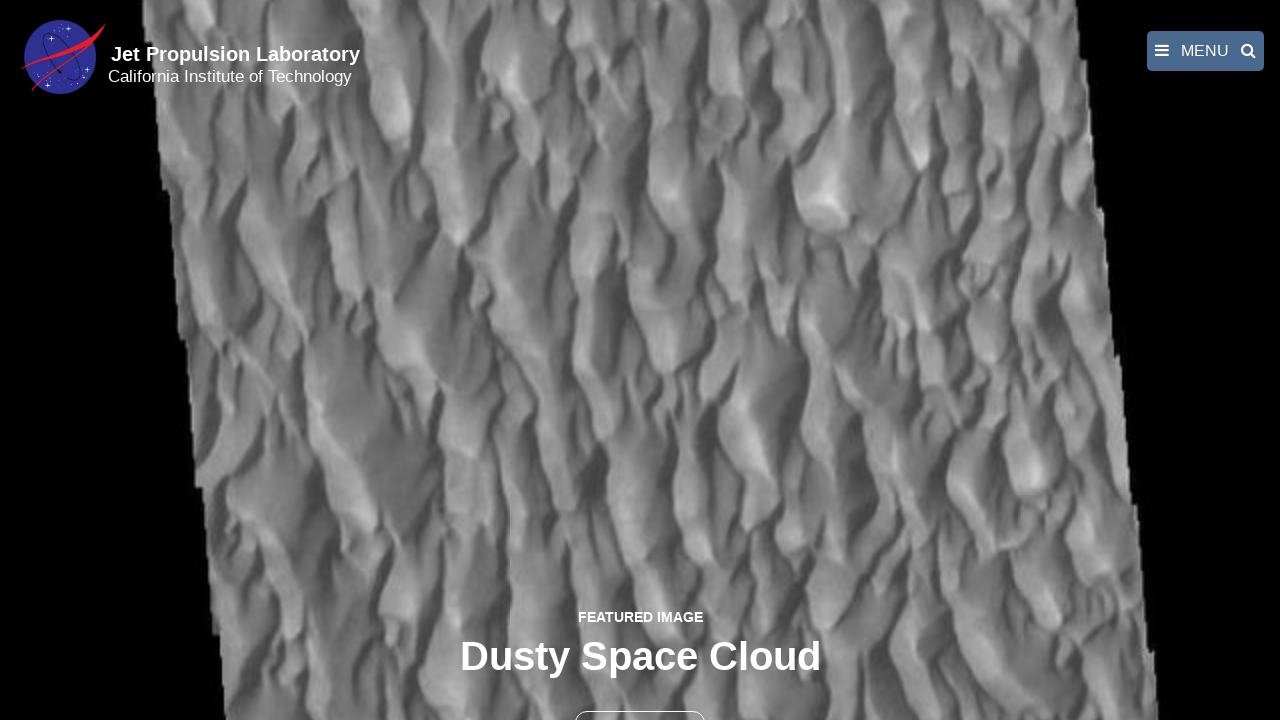

Clicked the full image button to display featured Mars image at (640, 699) on button >> nth=1
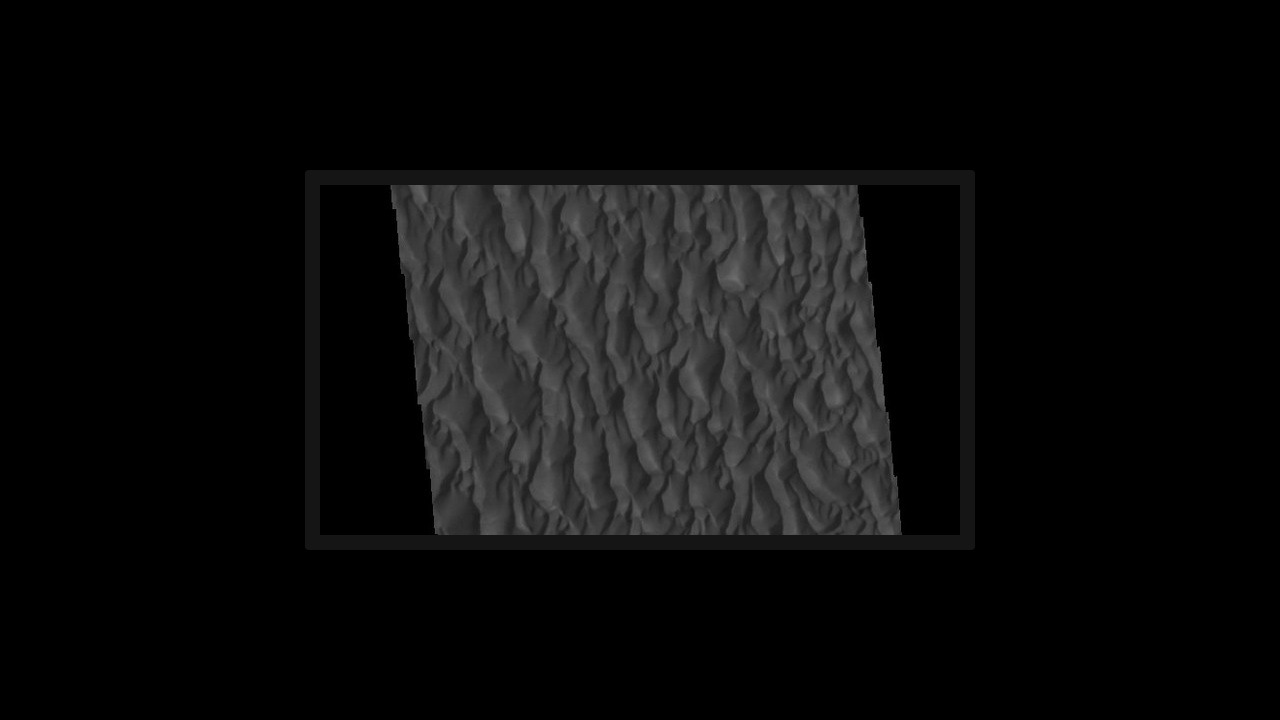

Featured Mars image loaded and displayed
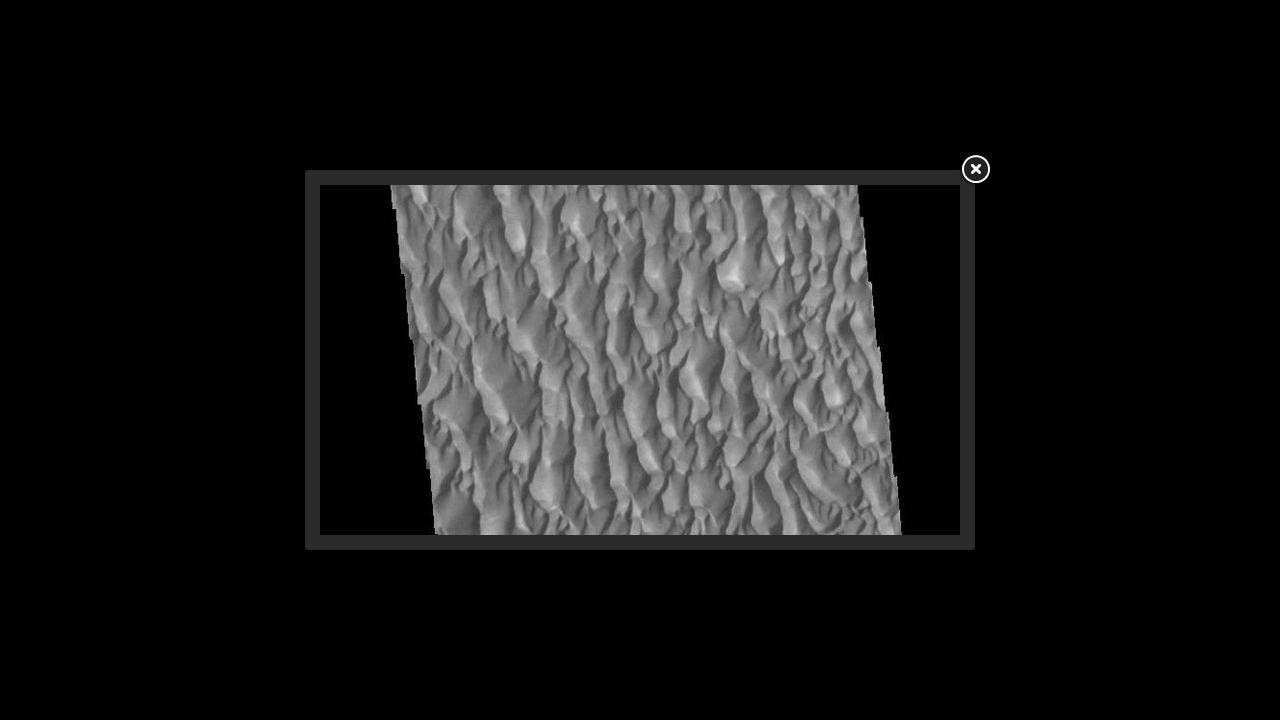

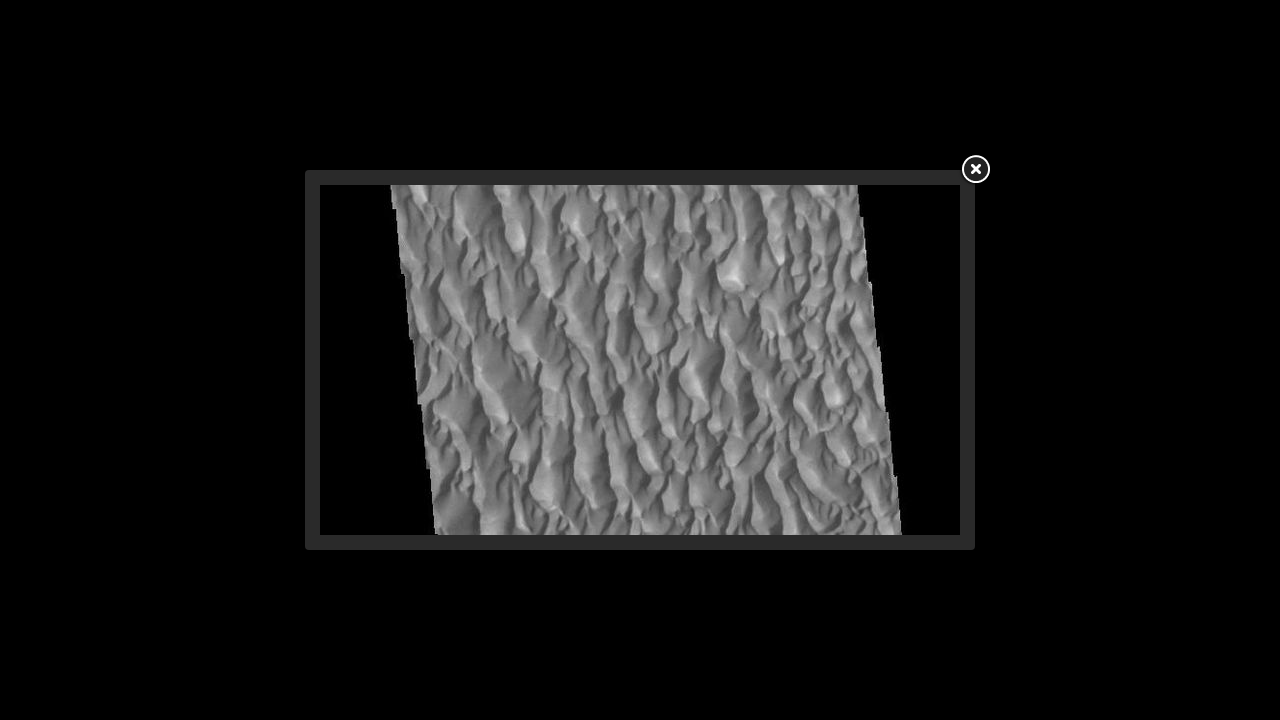